Tests input field functionality by entering a number, clearing the field, and entering a different number to verify basic input operations work correctly.

Starting URL: http://the-internet.herokuapp.com/inputs

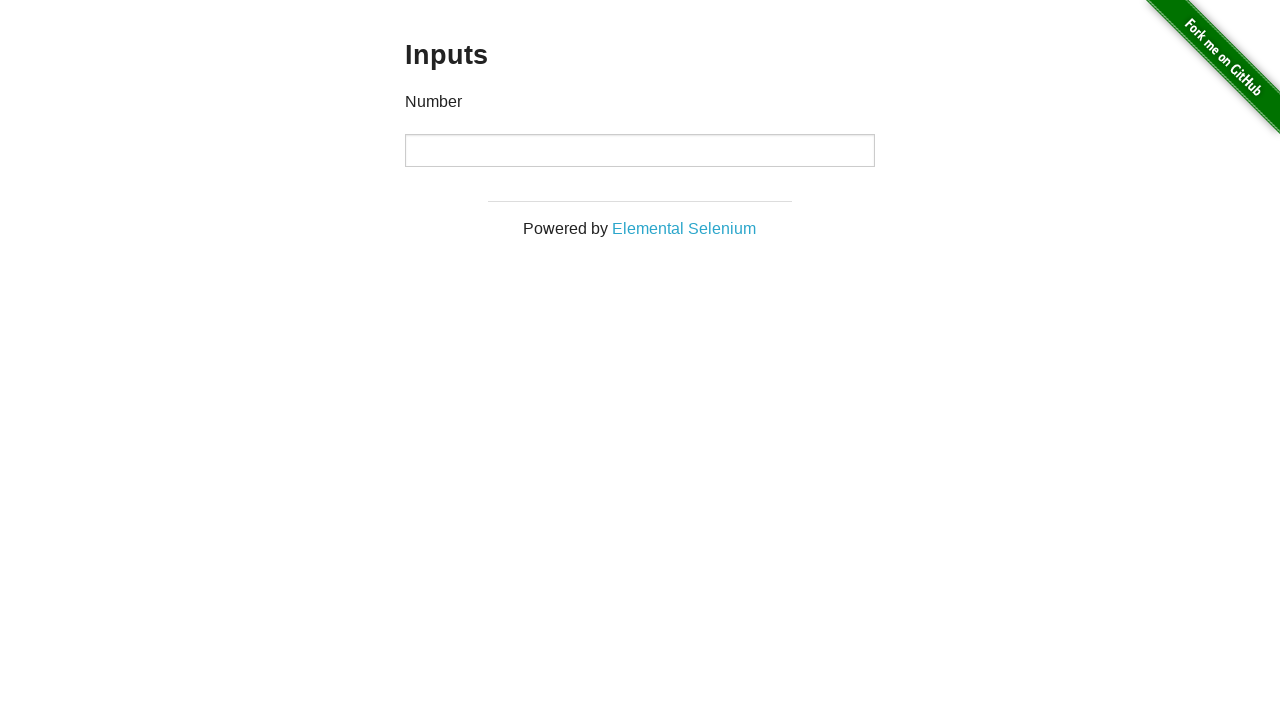

Waited for page content to load
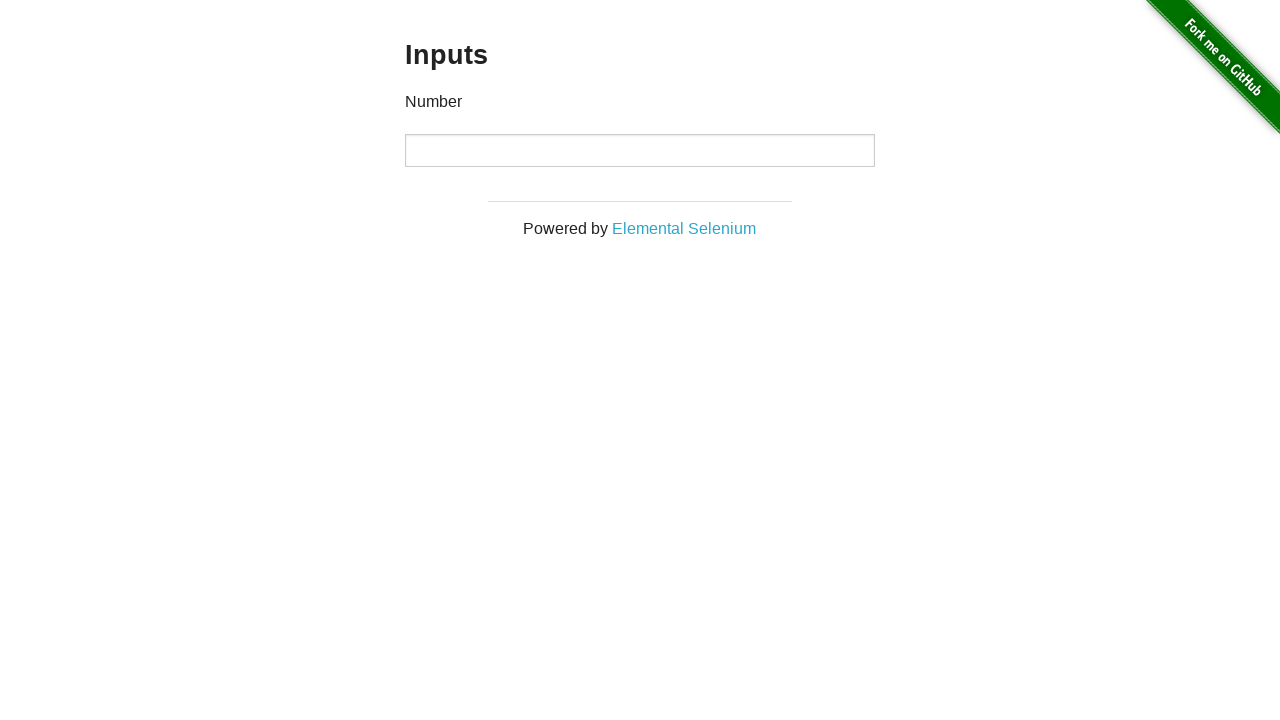

Entered '1000' into the input field on input
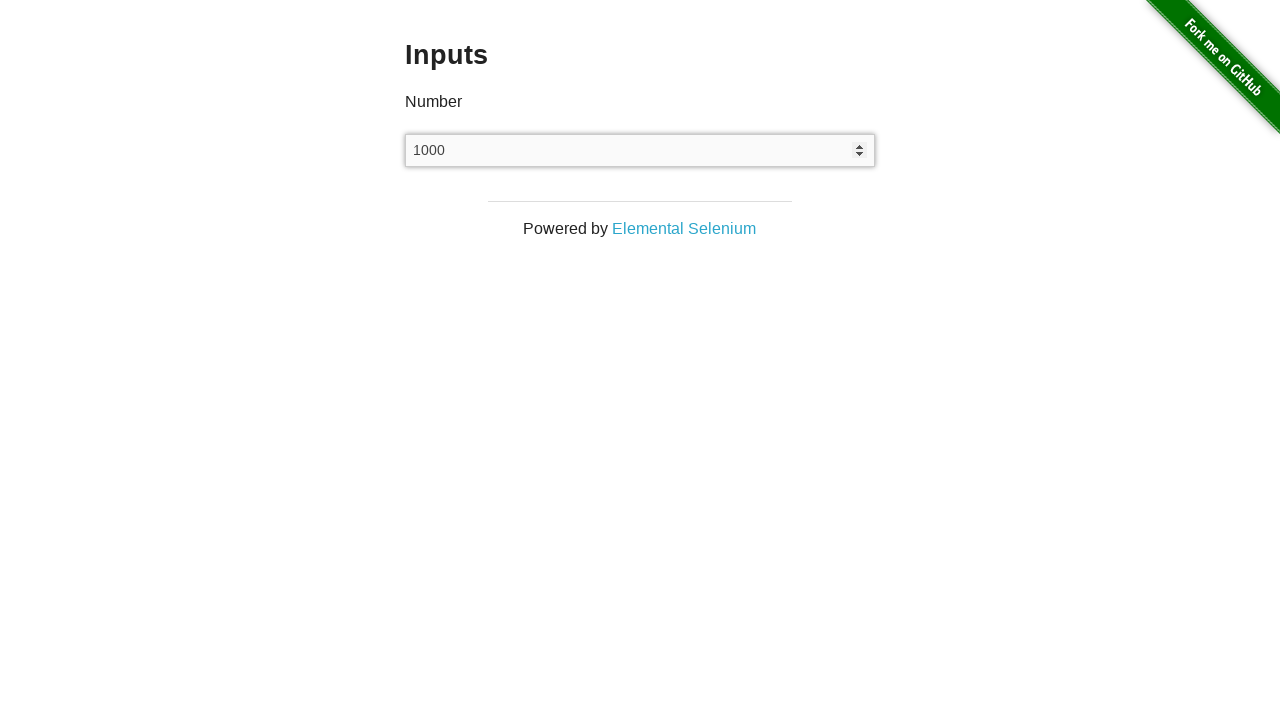

Cleared the input field on input
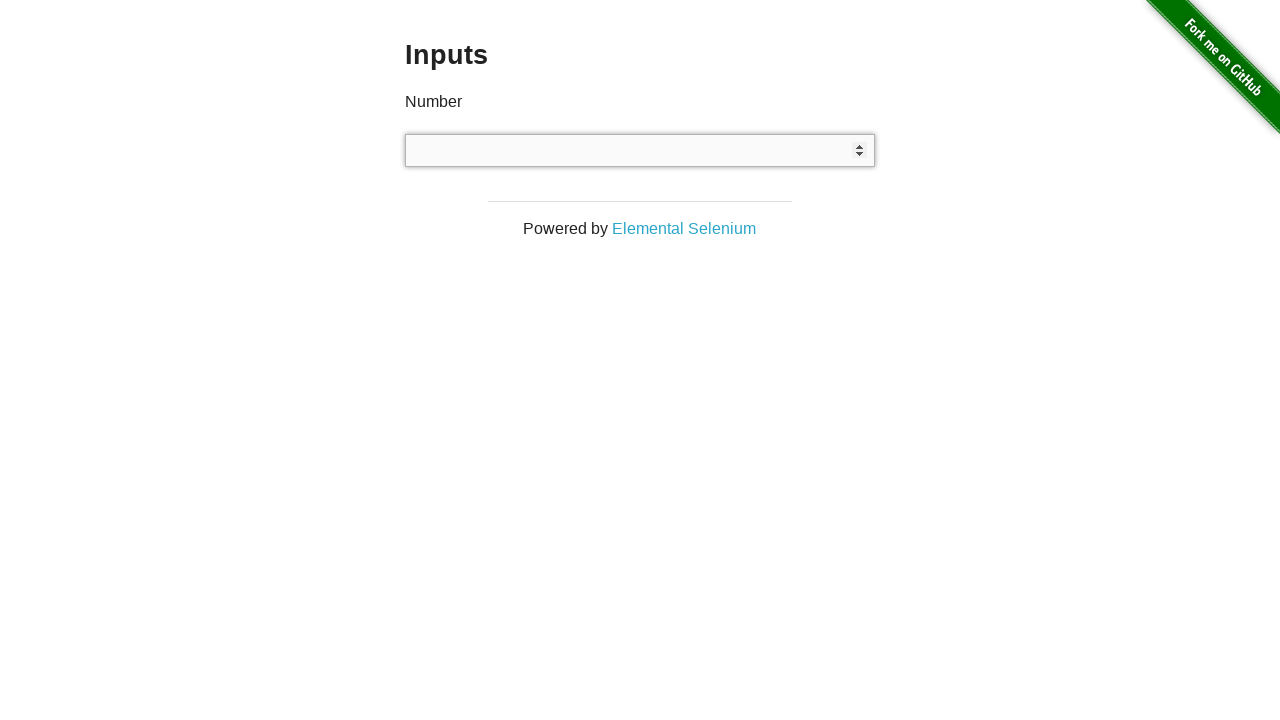

Entered '999' into the input field on input
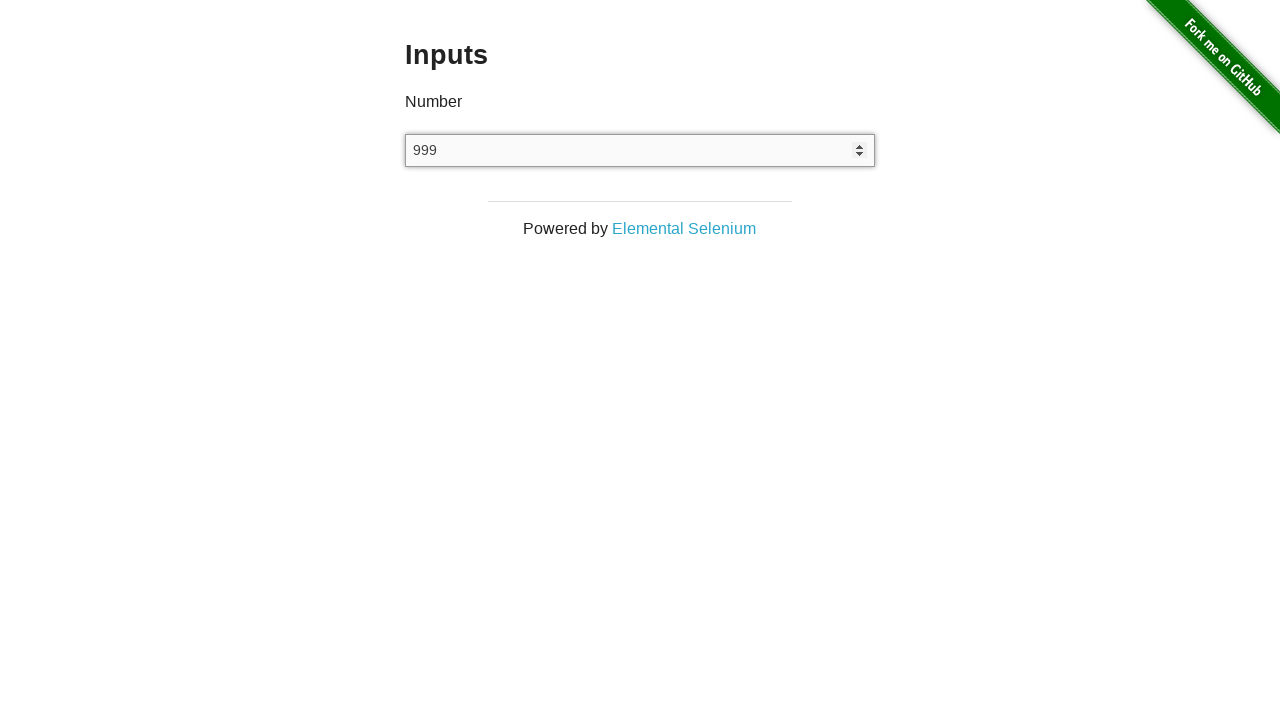

Verified input field is present and ready
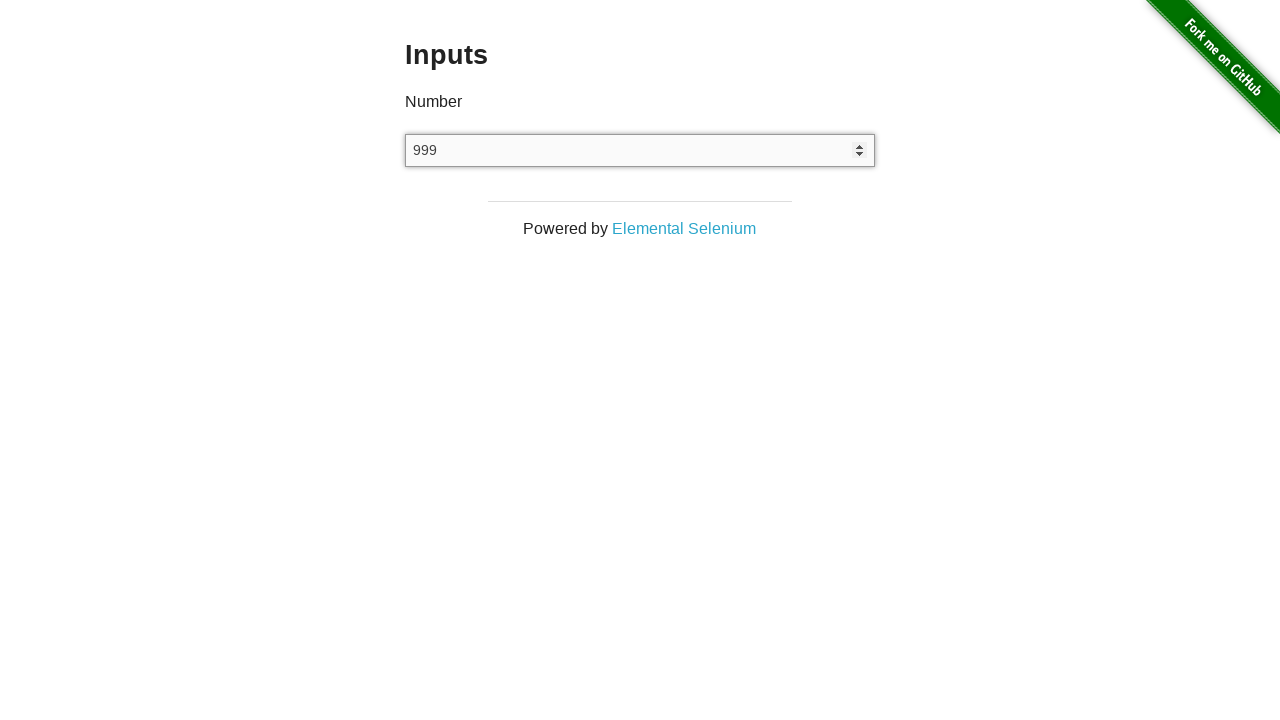

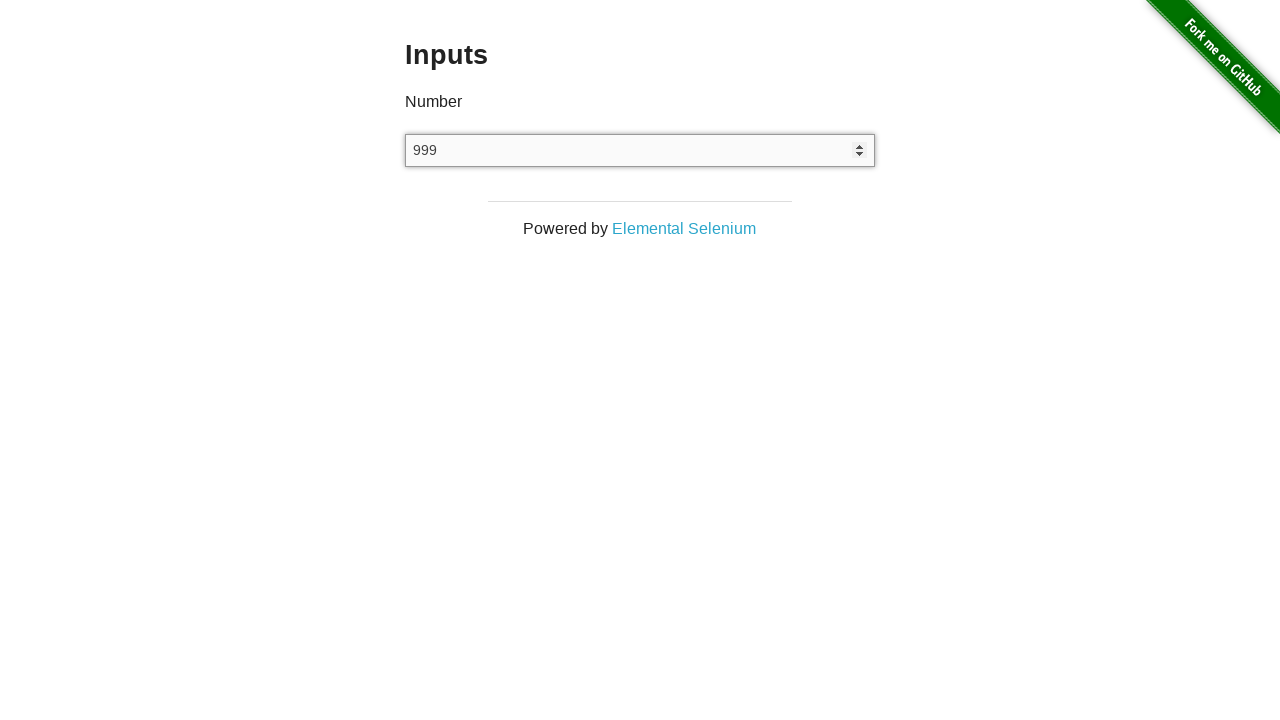